Tests the menu widget functionality by navigating to the widgets section, accessing the menu option, and interacting with various menu items including hovering over main items and clicking on sub-menu items

Starting URL: https://demoqa.com/

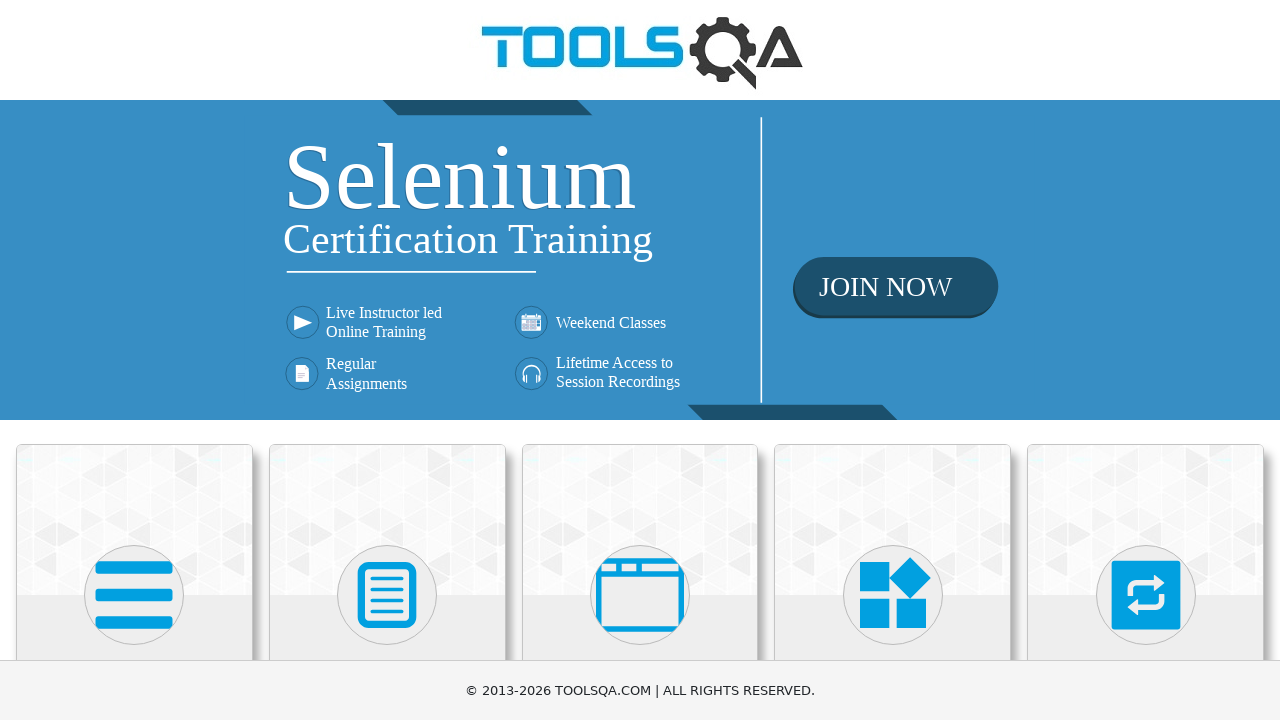

Located Widgets card element
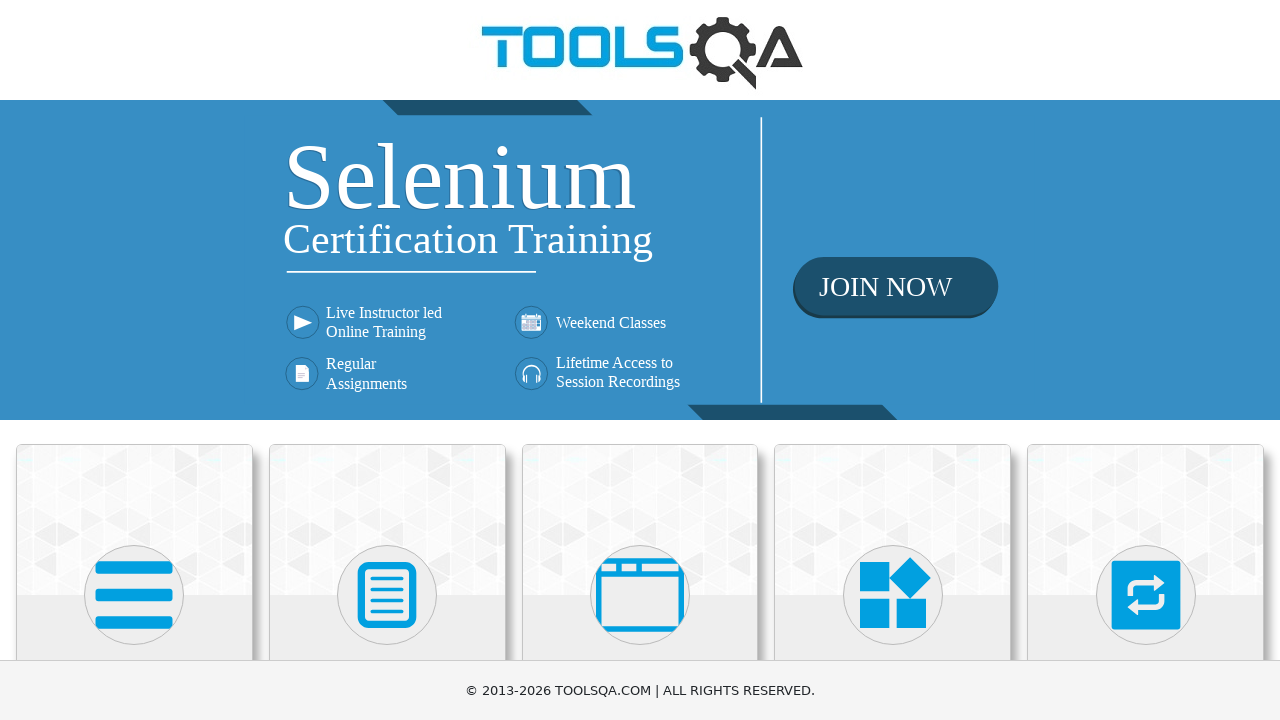

Scrolled Widgets card into view
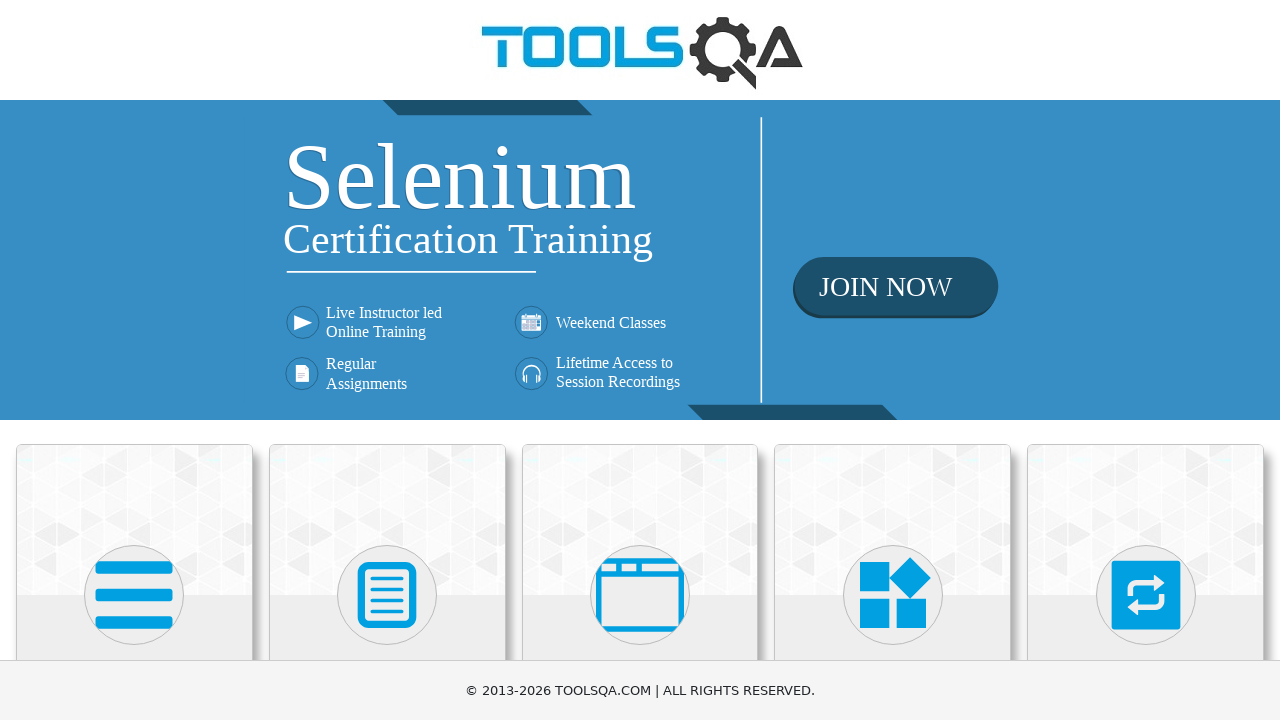

Clicked on Widgets card
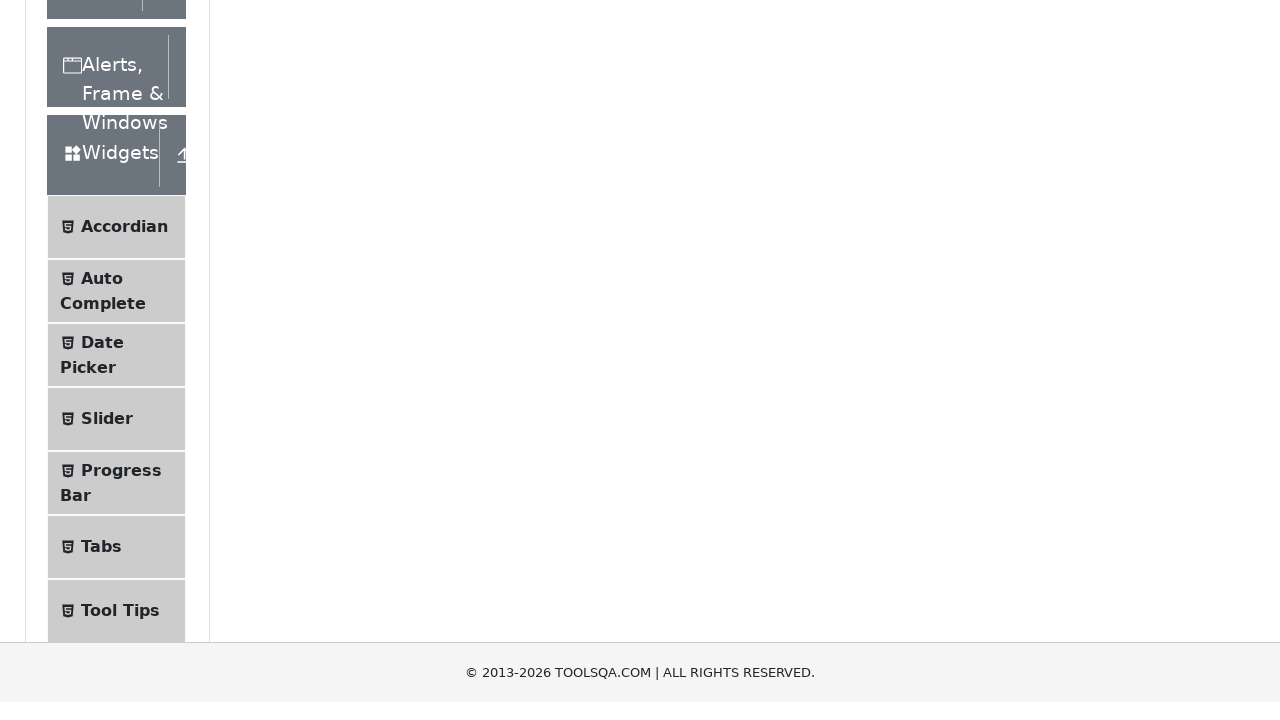

Located Menu option element
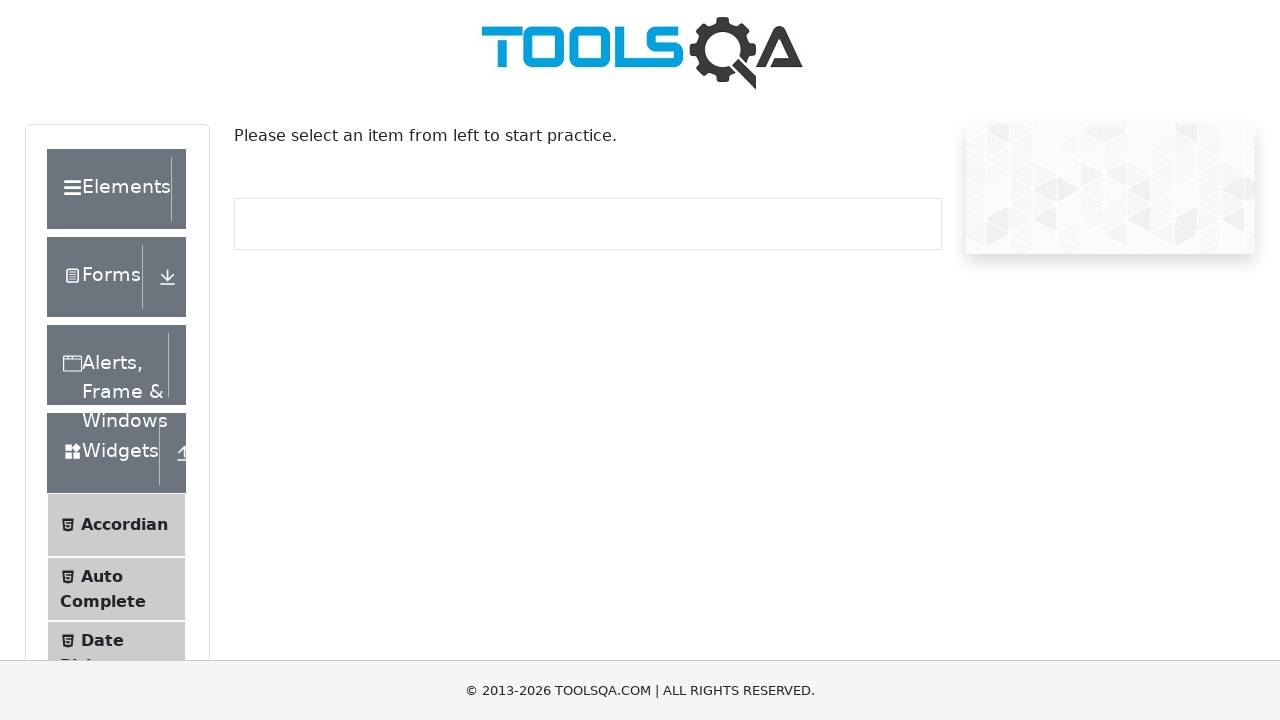

Scrolled Menu option into view
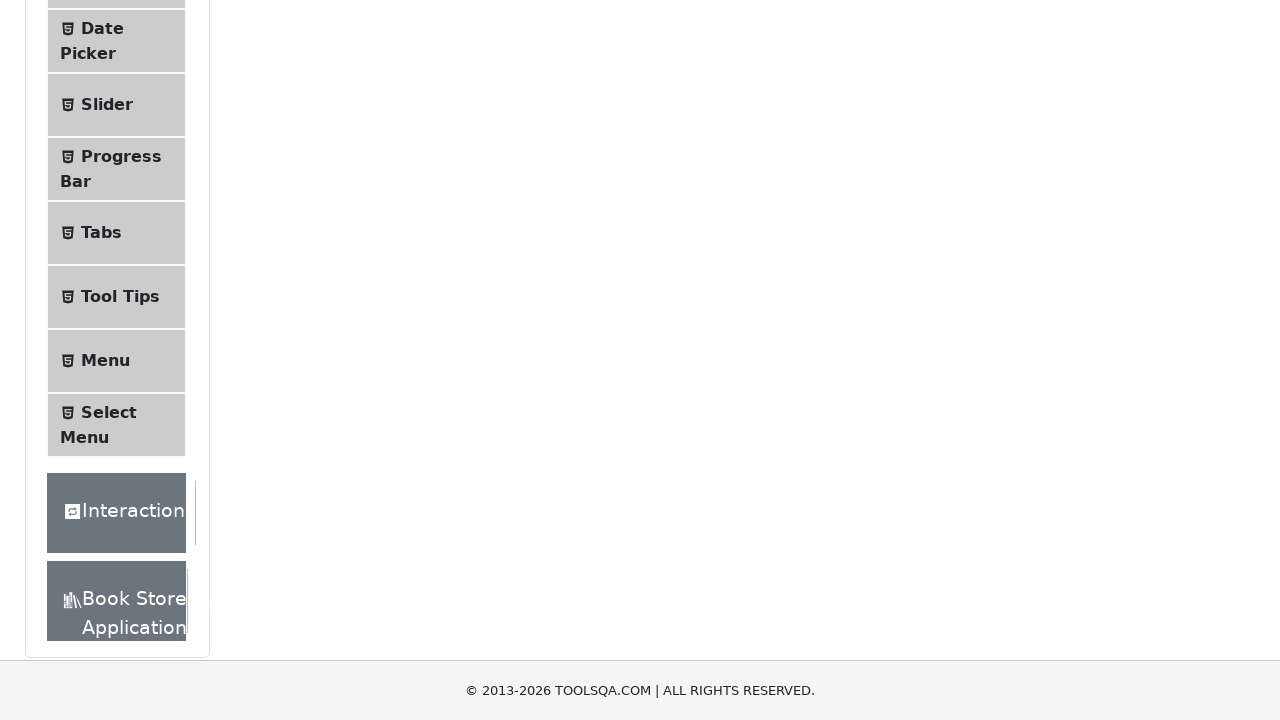

Clicked on Menu option
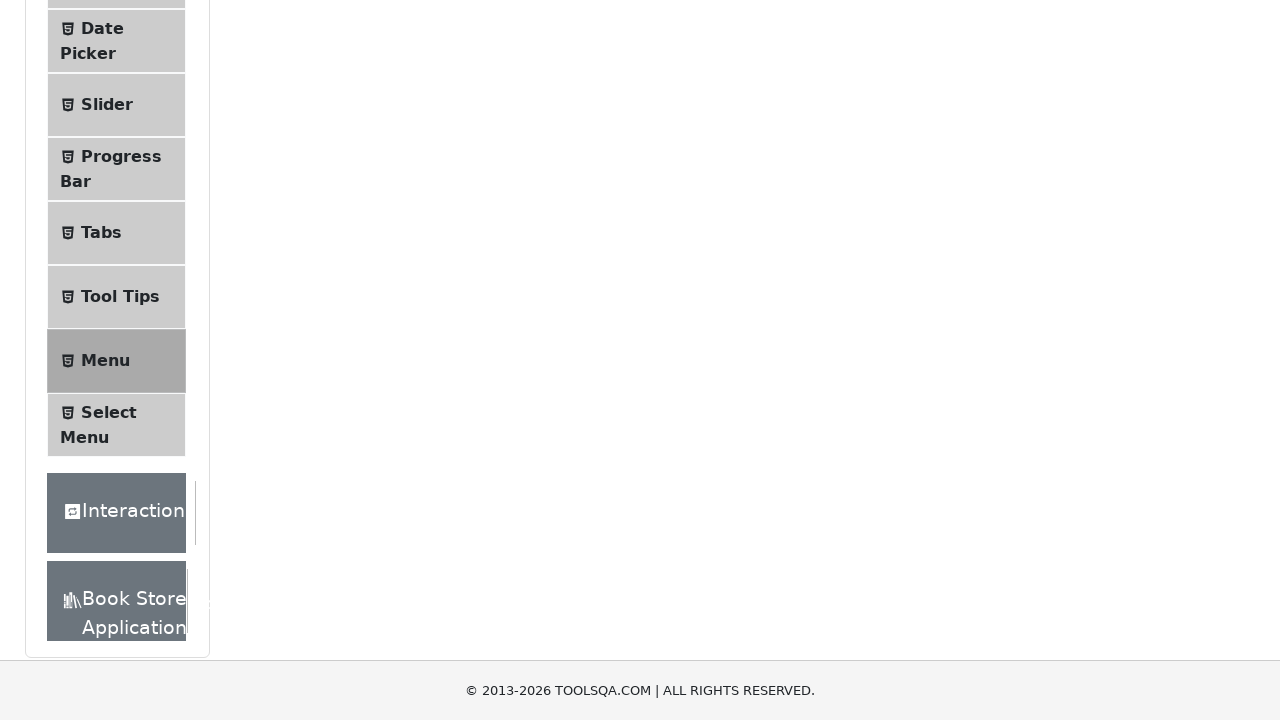

Located Main Item 1 element
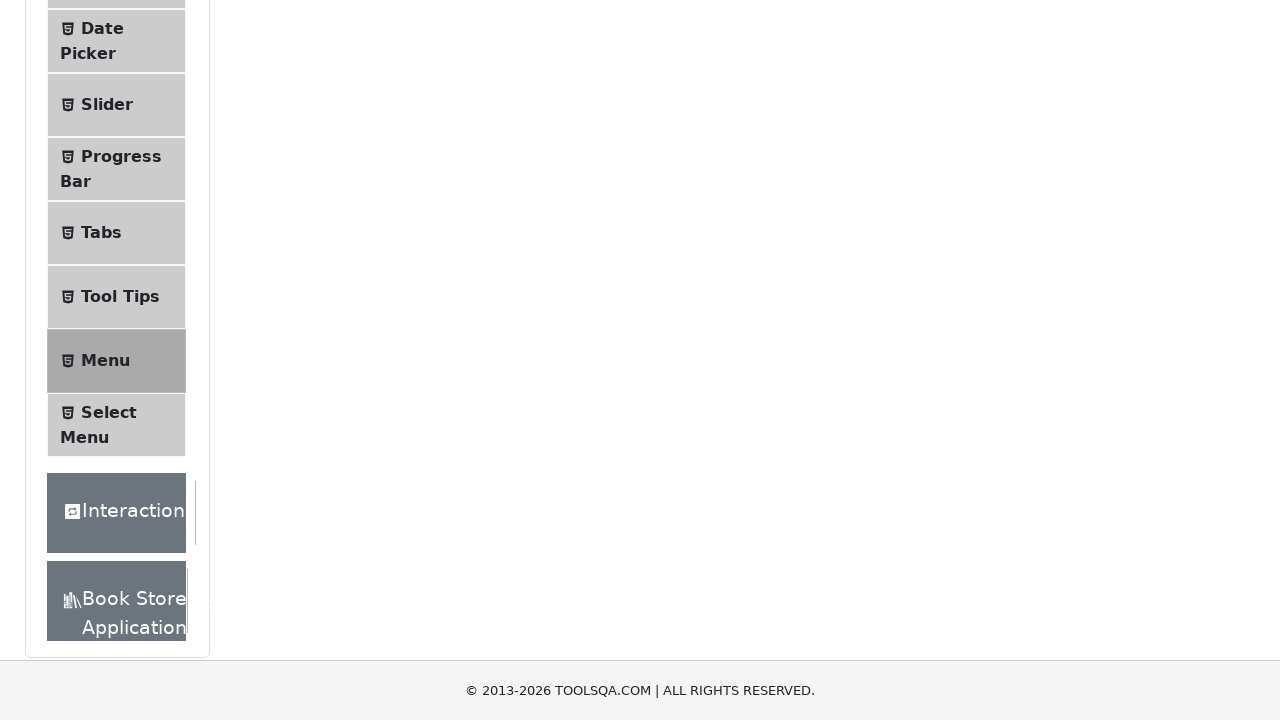

Hovered over Main Item 1
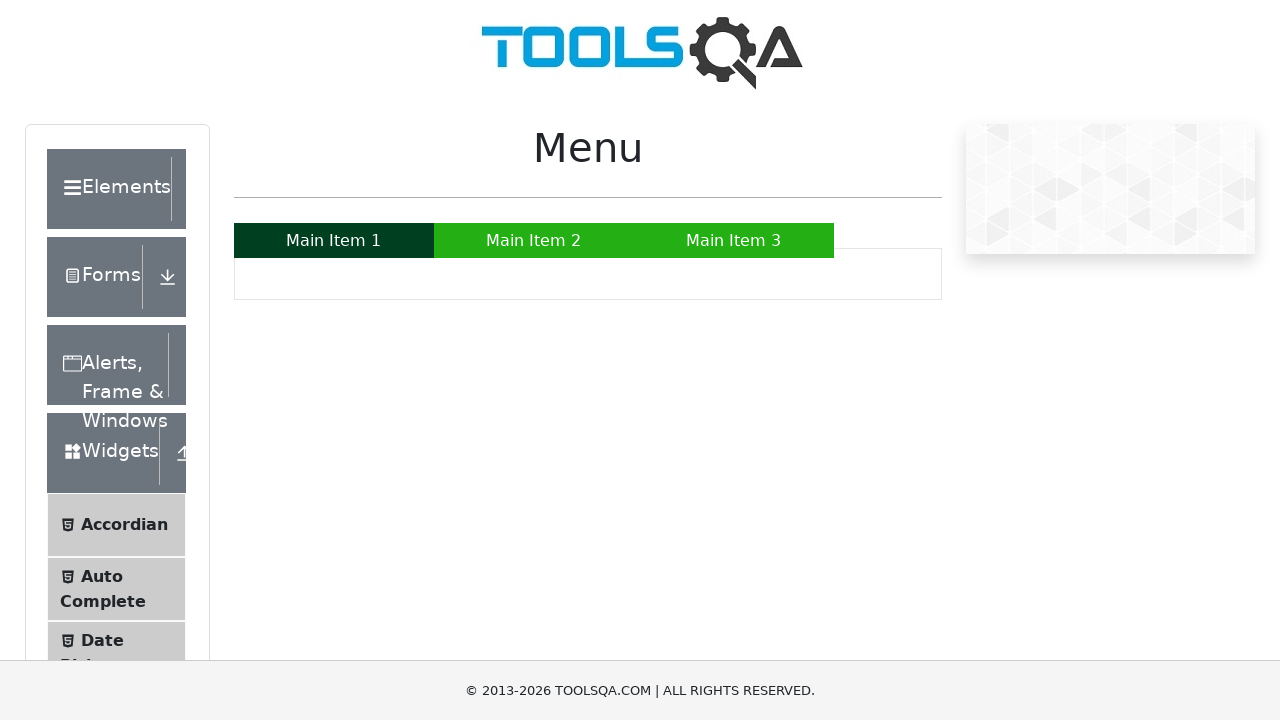

Scrolled down the page by 500 pixels
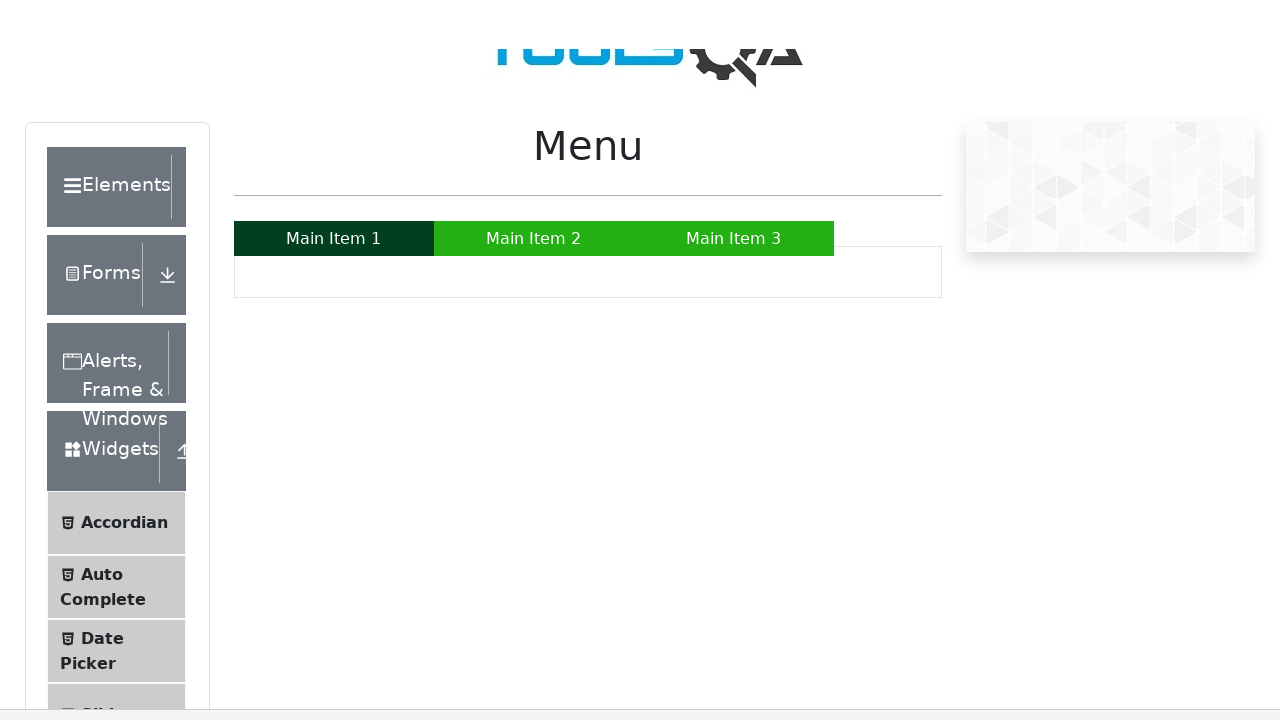

Located Main Item 2 element
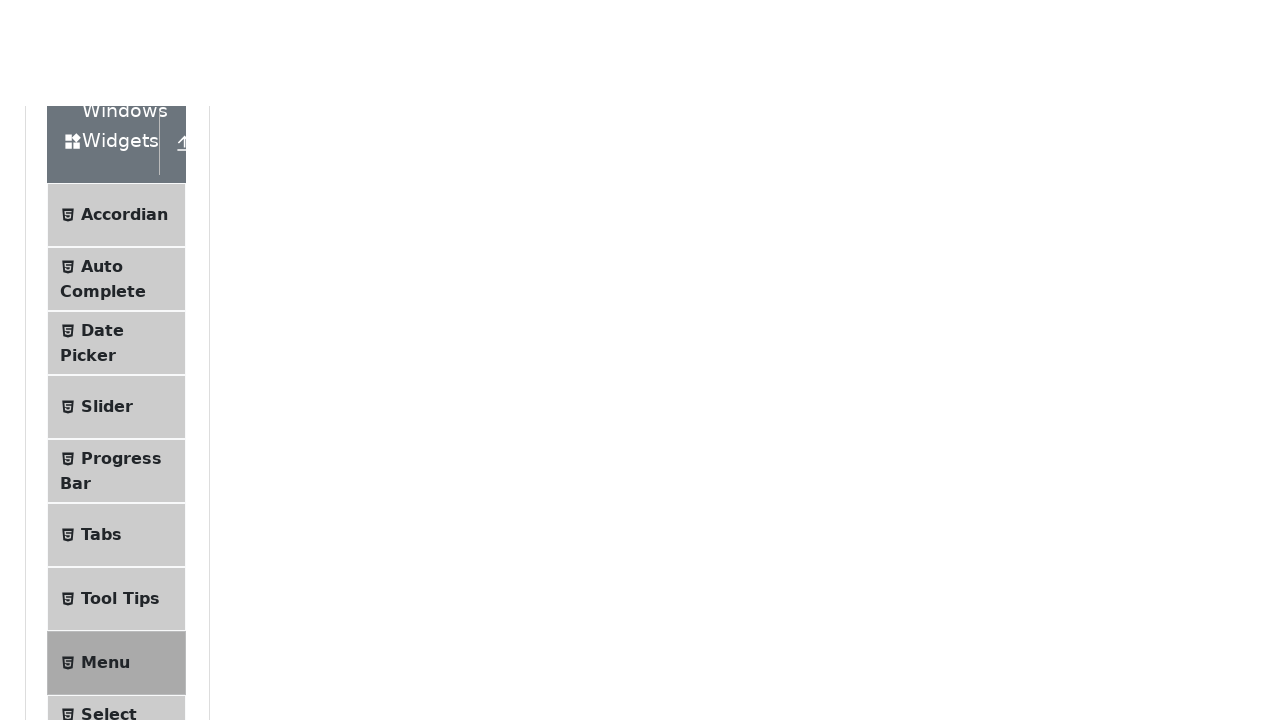

Hovered over Main Item 2
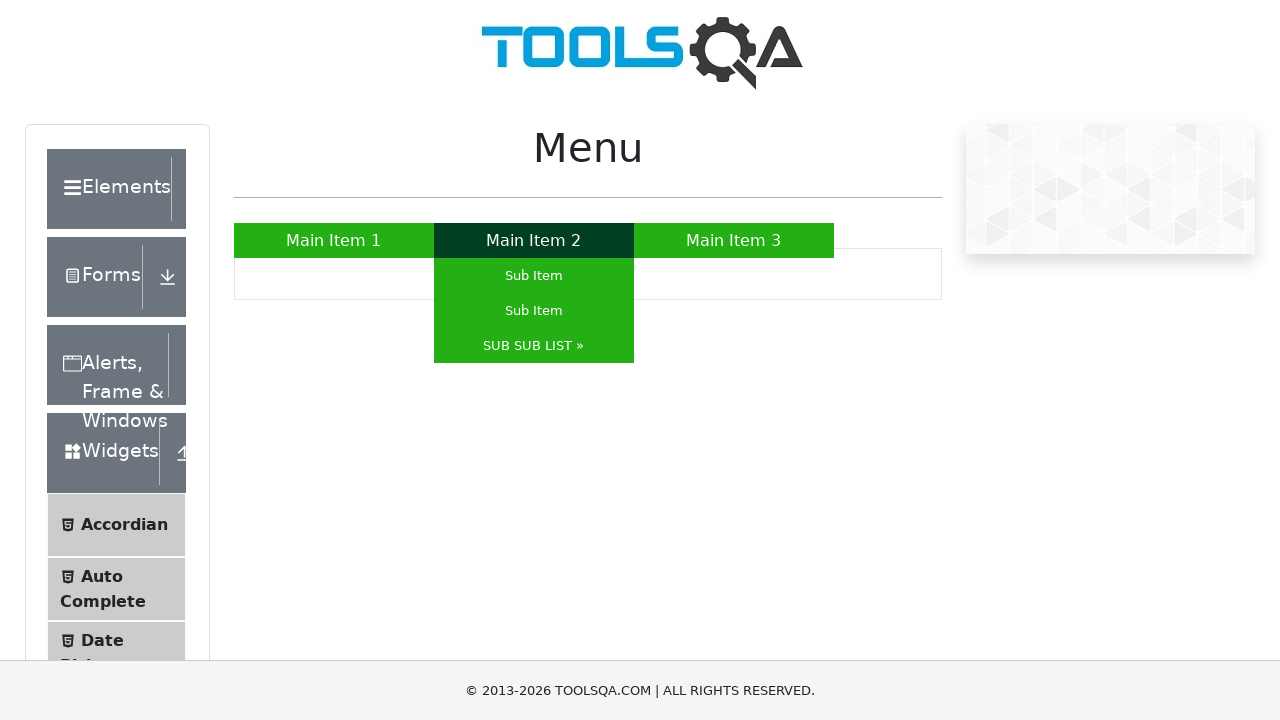

Located sub-sub list item element
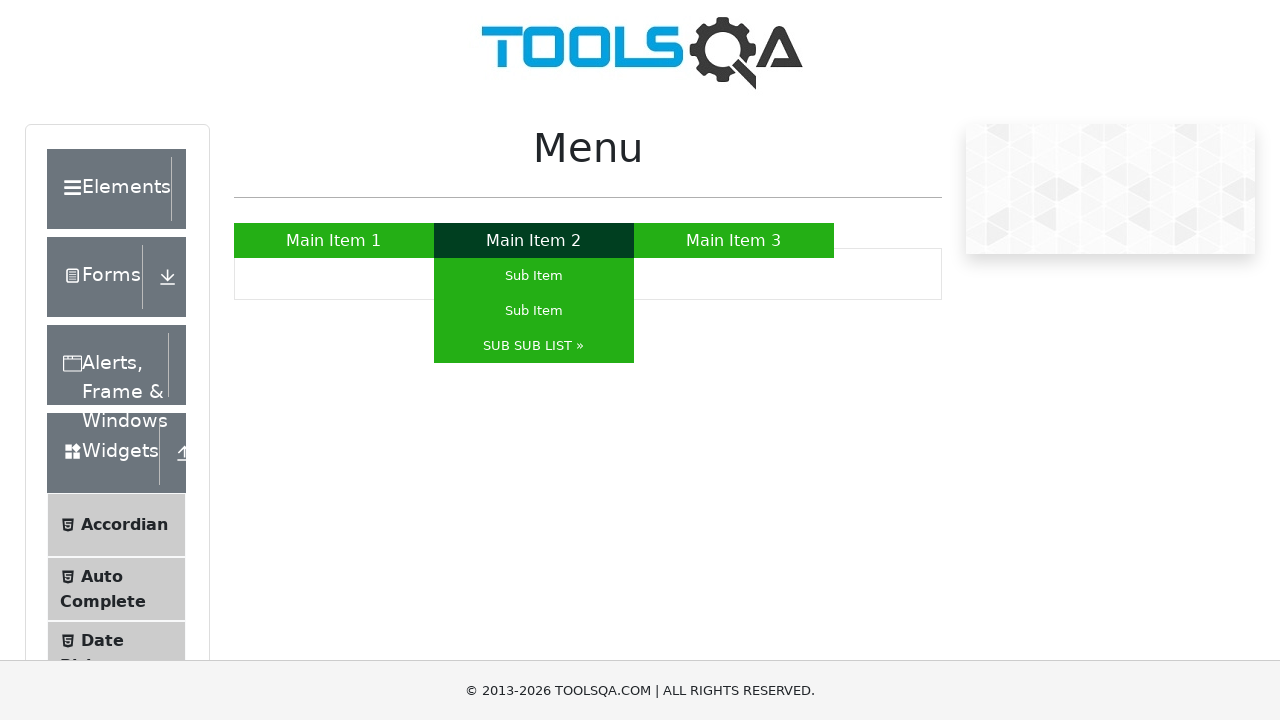

Clicked on sub-sub list item
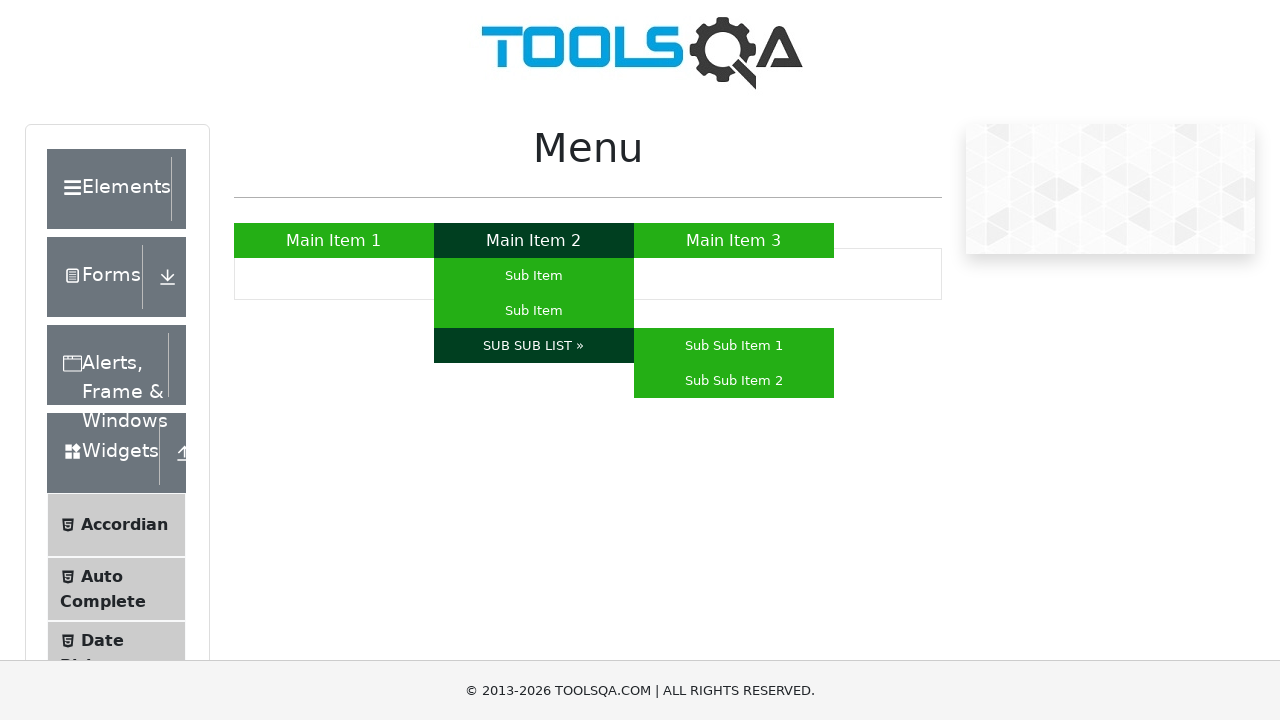

Located Main Item 3 element
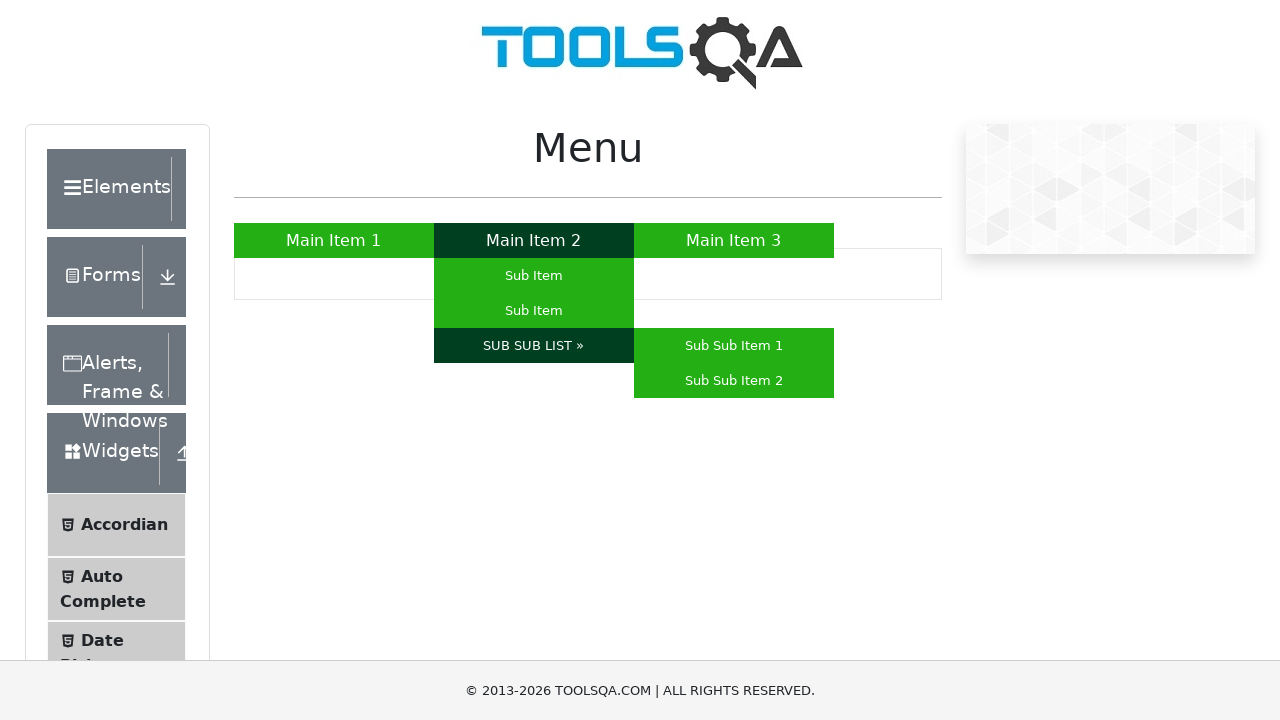

Hovered over Main Item 3
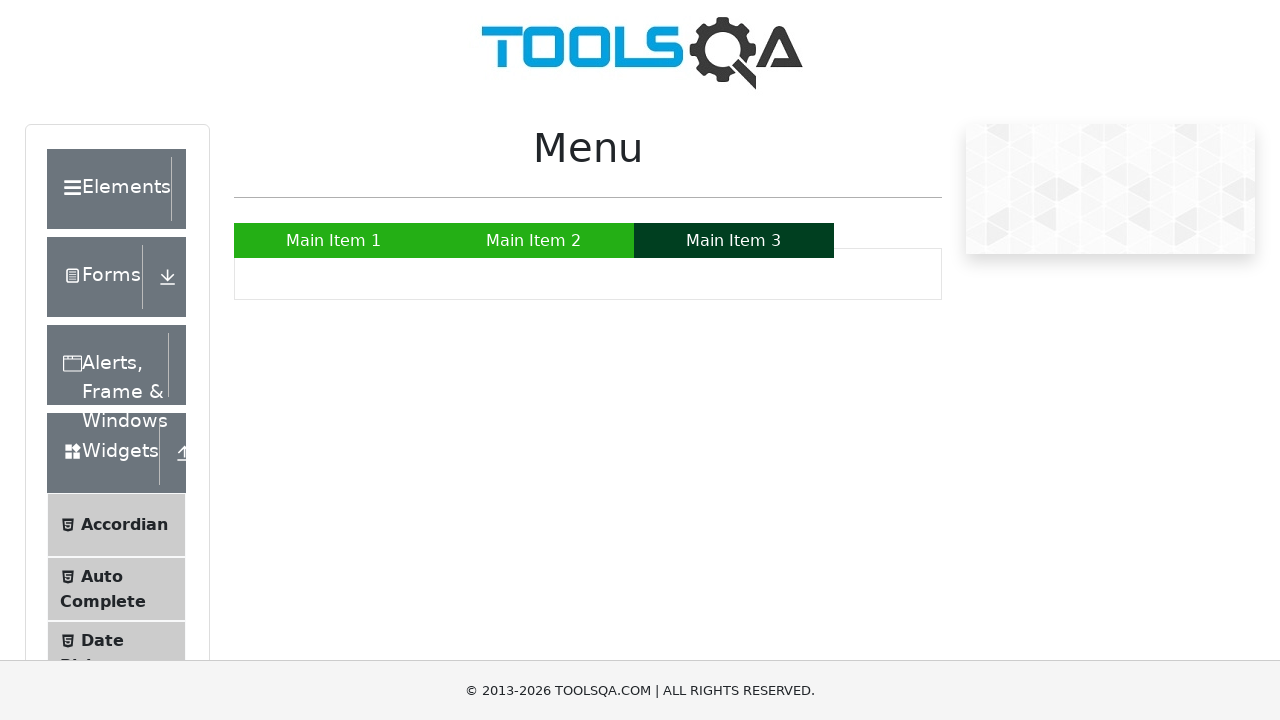

Clicked on Main Item 3
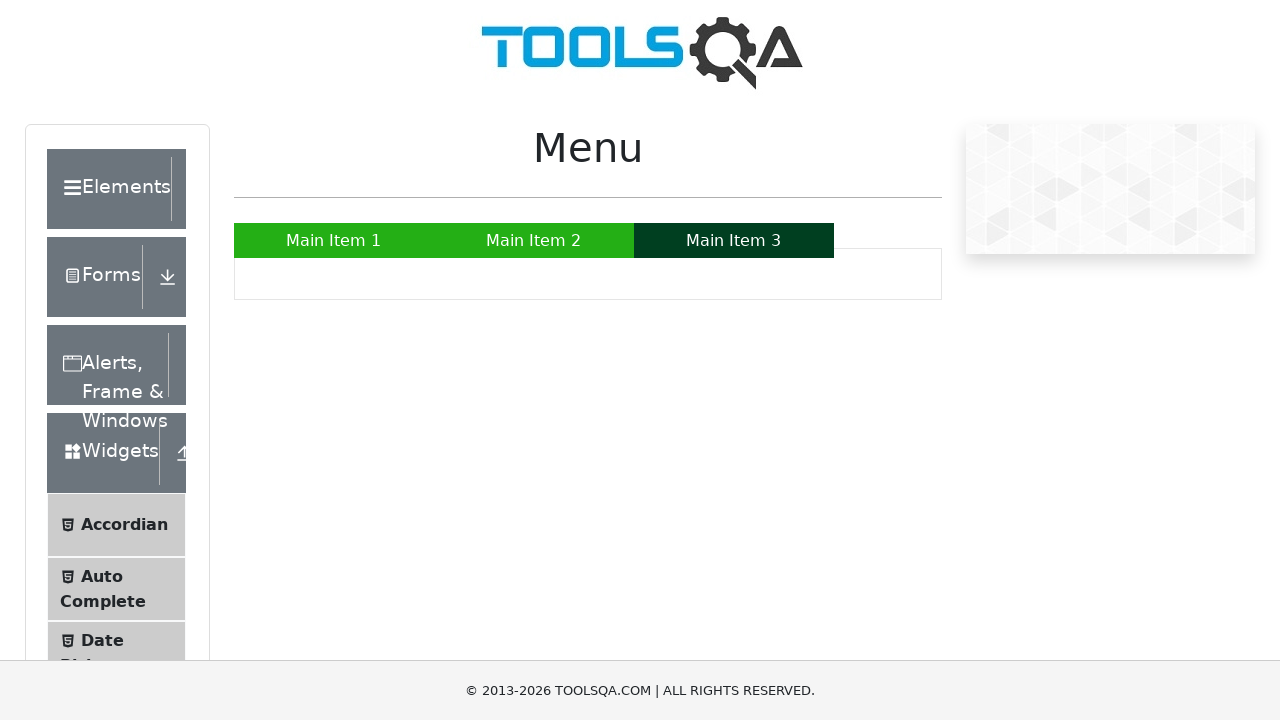

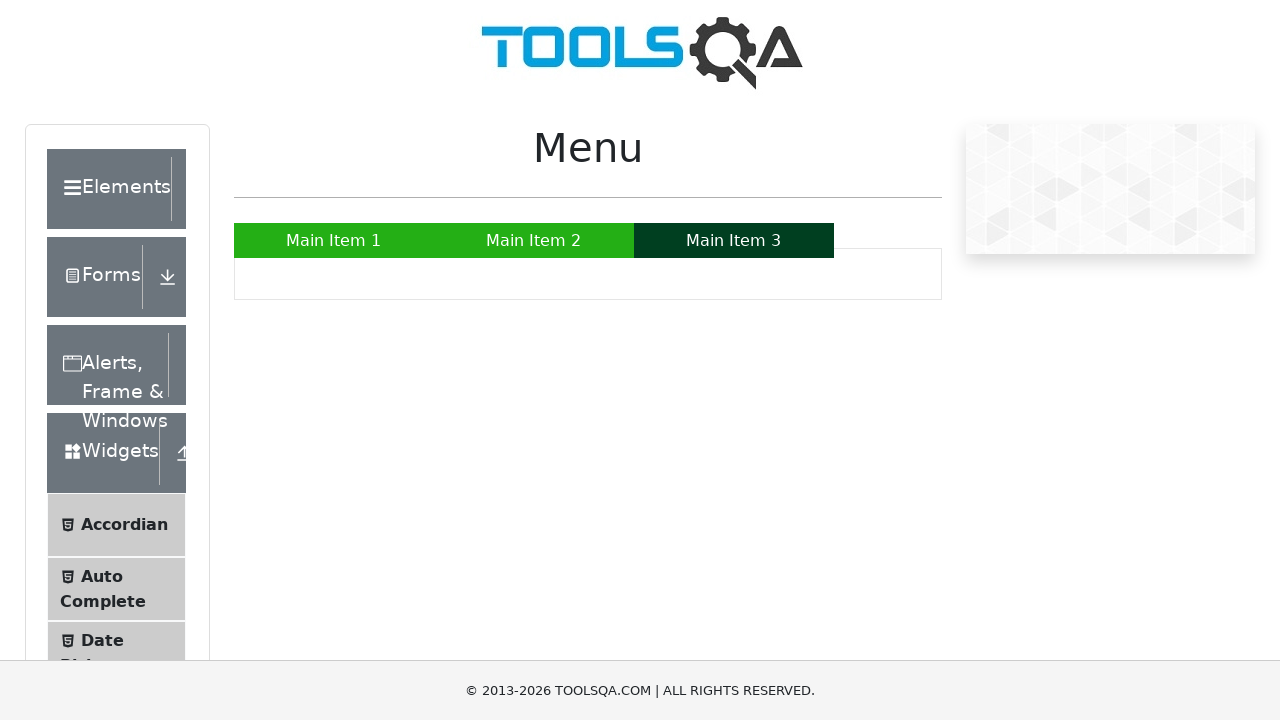